Tests registration form validation with non-matching confirm password and verifies error message

Starting URL: https://alada.vn/tai-khoan/dang-ky.html

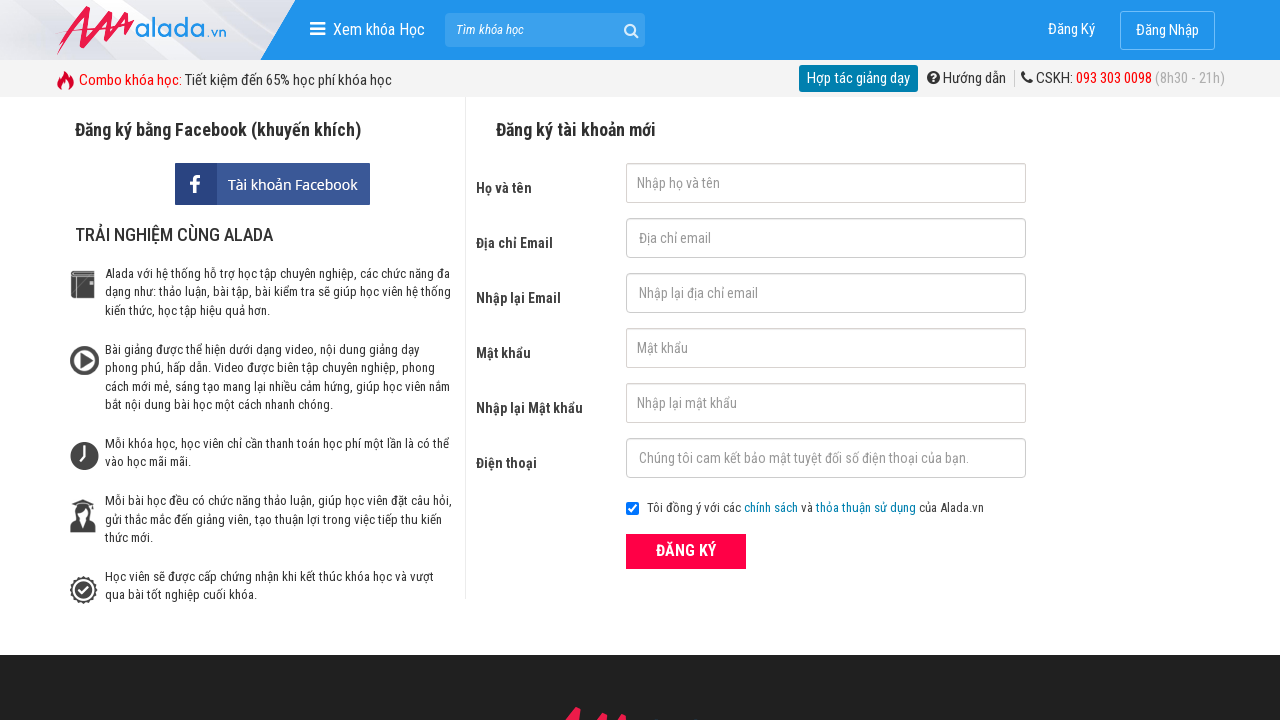

Filled first name field with 'Chu Thị Hoa' on #txtFirstname
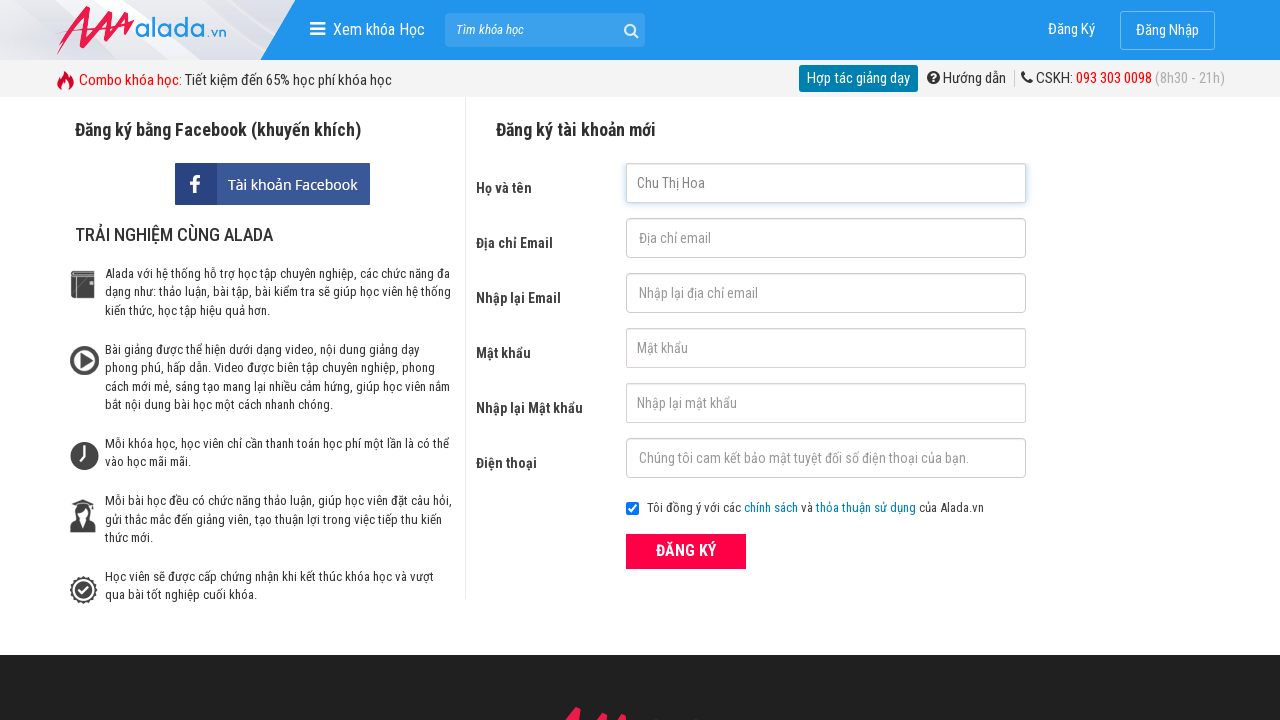

Filled email field with 'abc@gmail.com' on #txtEmail
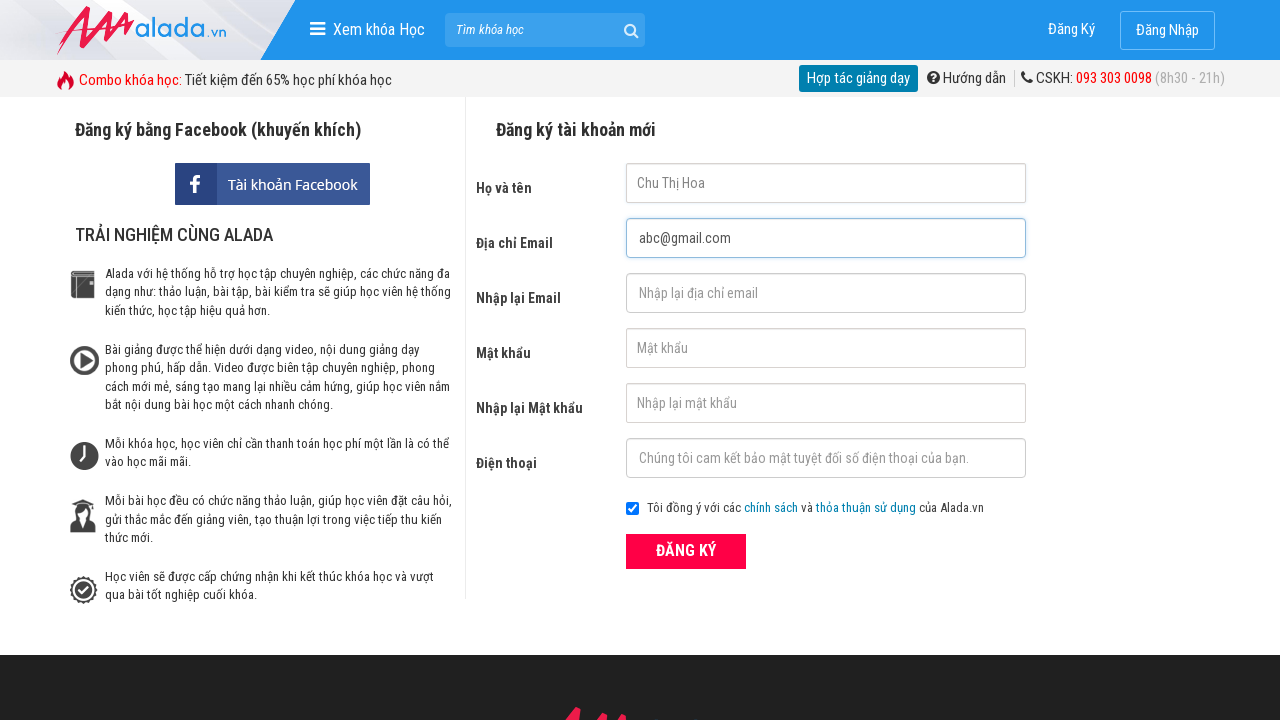

Filled confirm email field with 'abc@gmail.com' on #txtCEmail
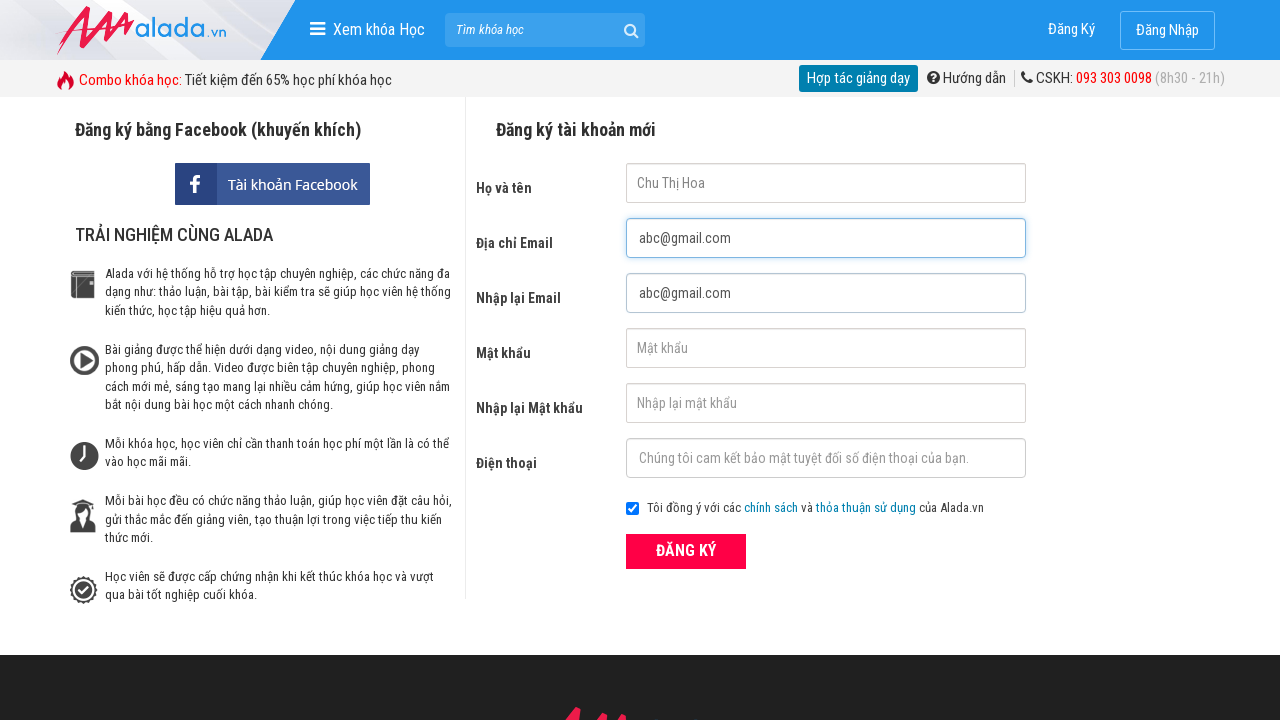

Filled password field with '123456' on #txtPassword
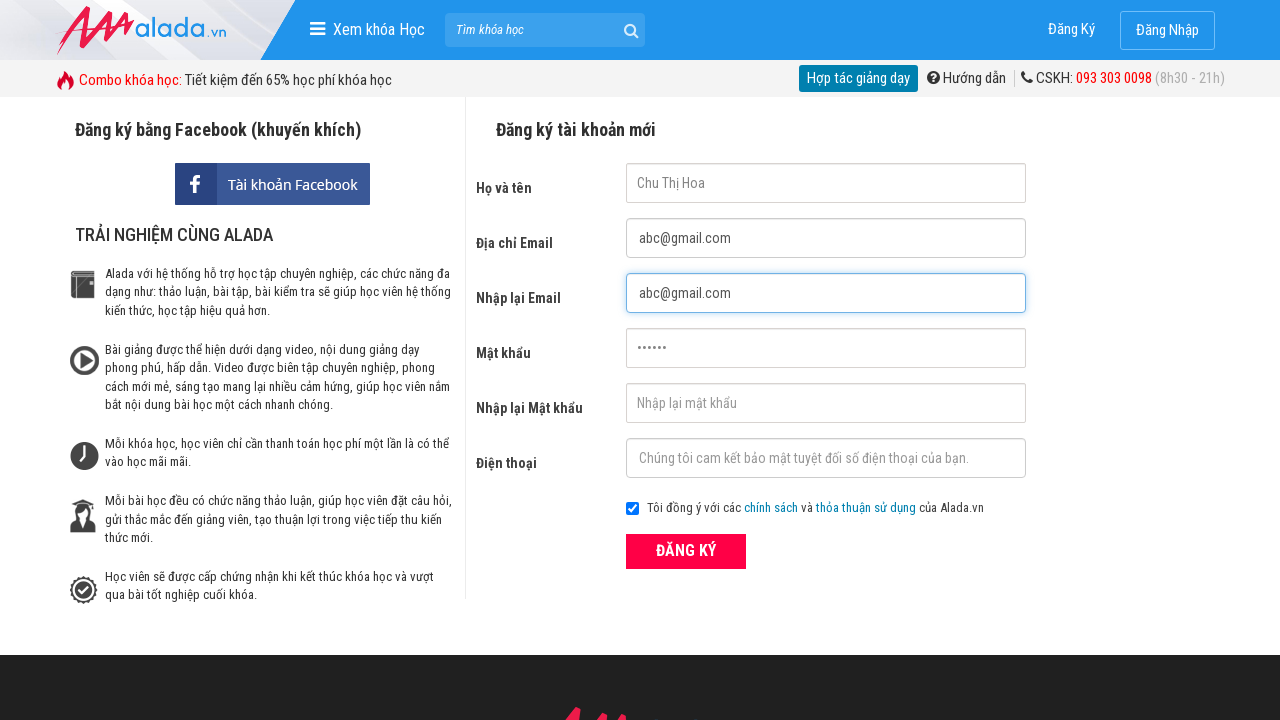

Filled confirm password field with '1234567' (non-matching) on #txtCPassword
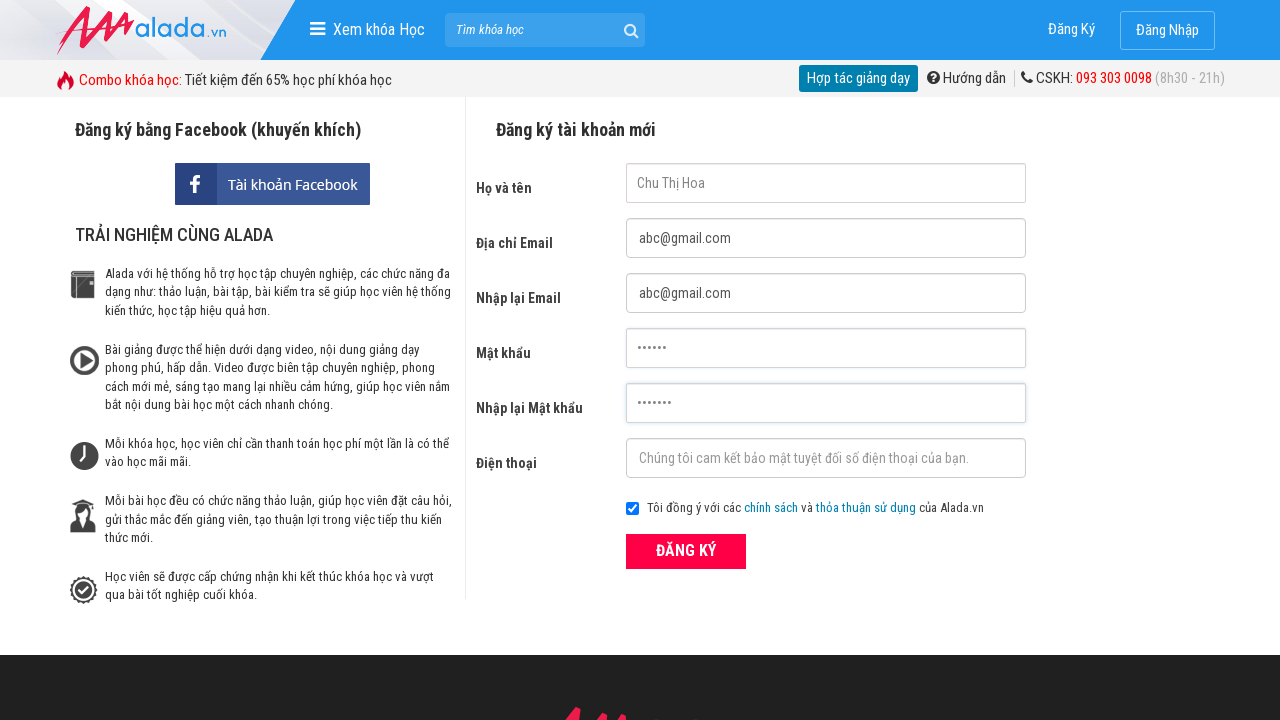

Filled phone field with '0986079004' on #txtPhone
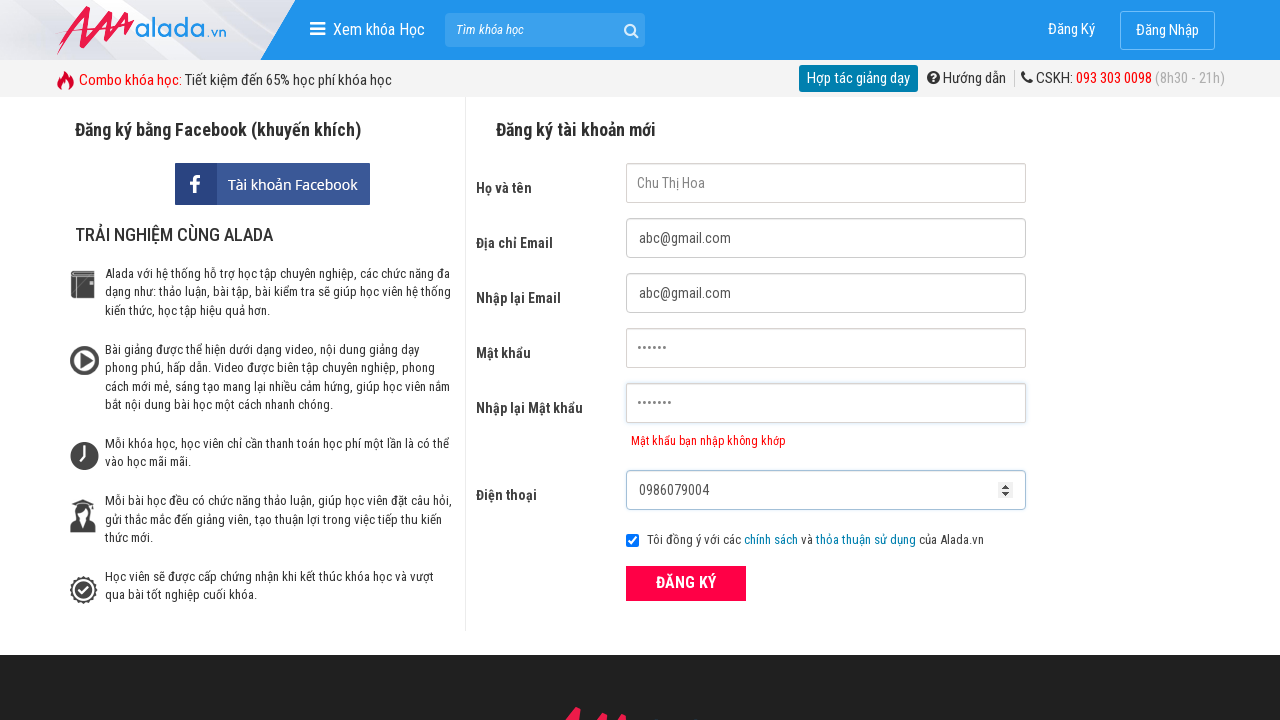

Clicked submit button to register at (686, 583) on button[type='submit']
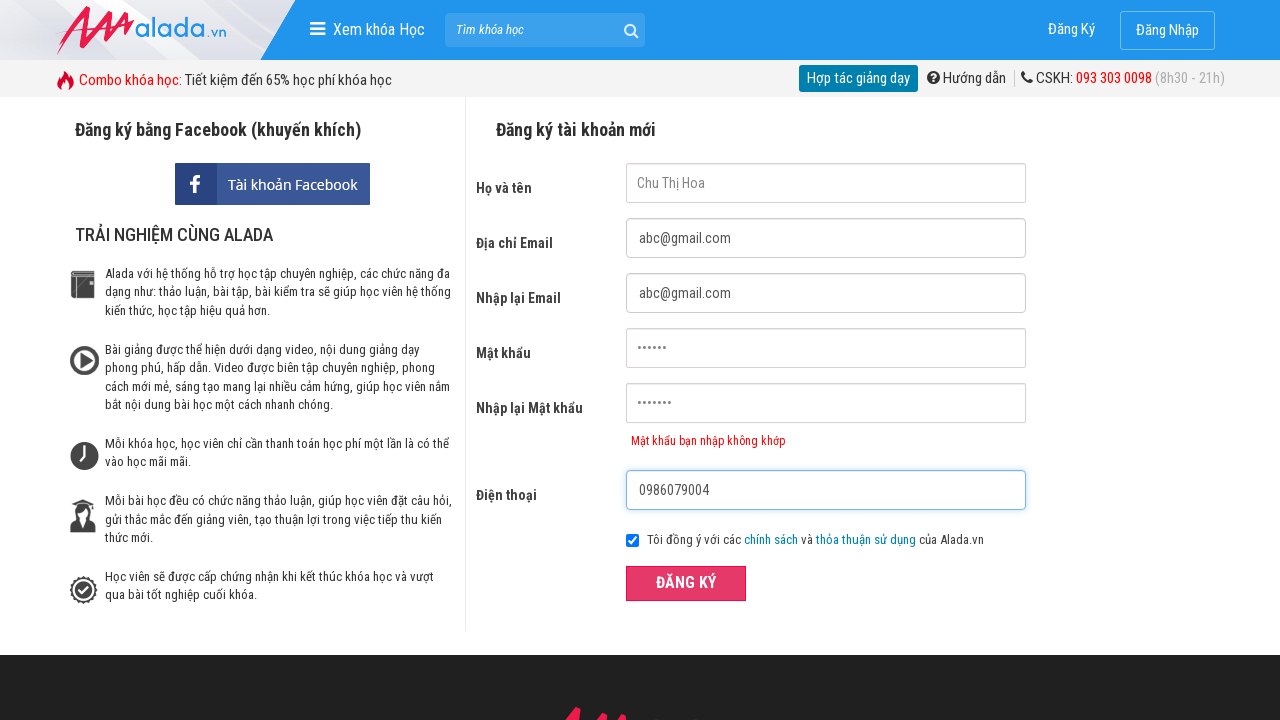

Confirm password error message appeared
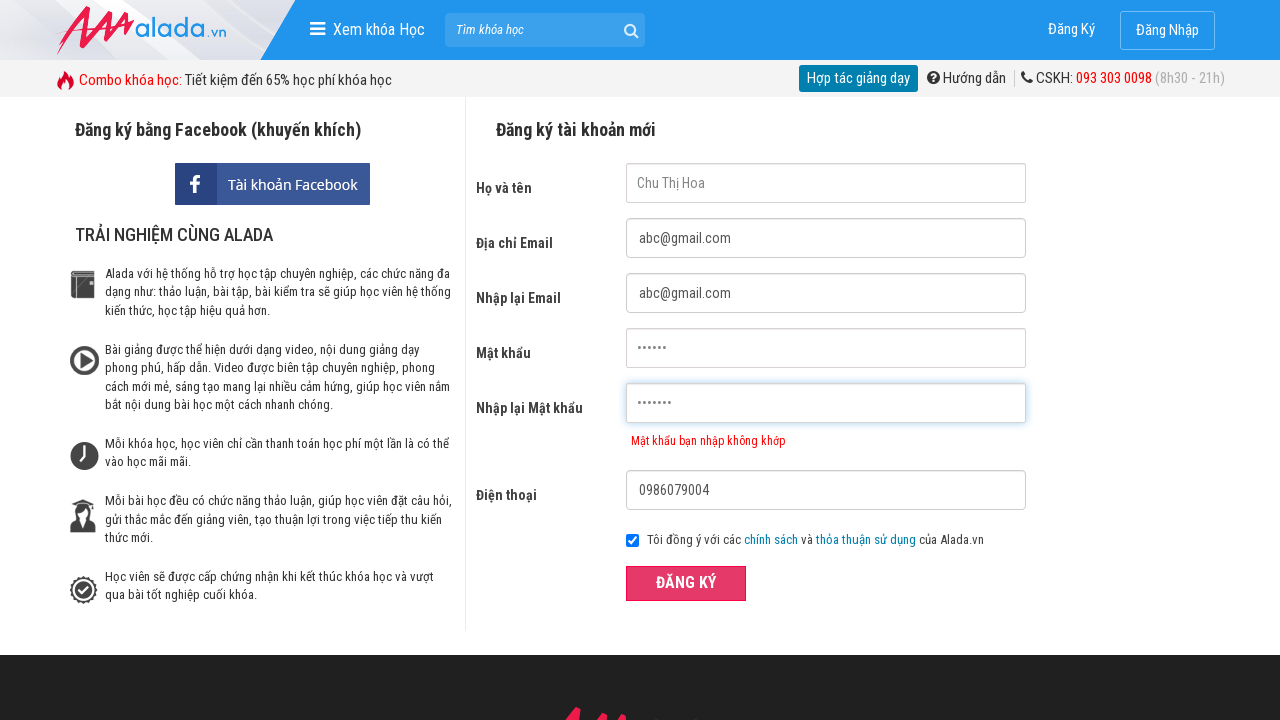

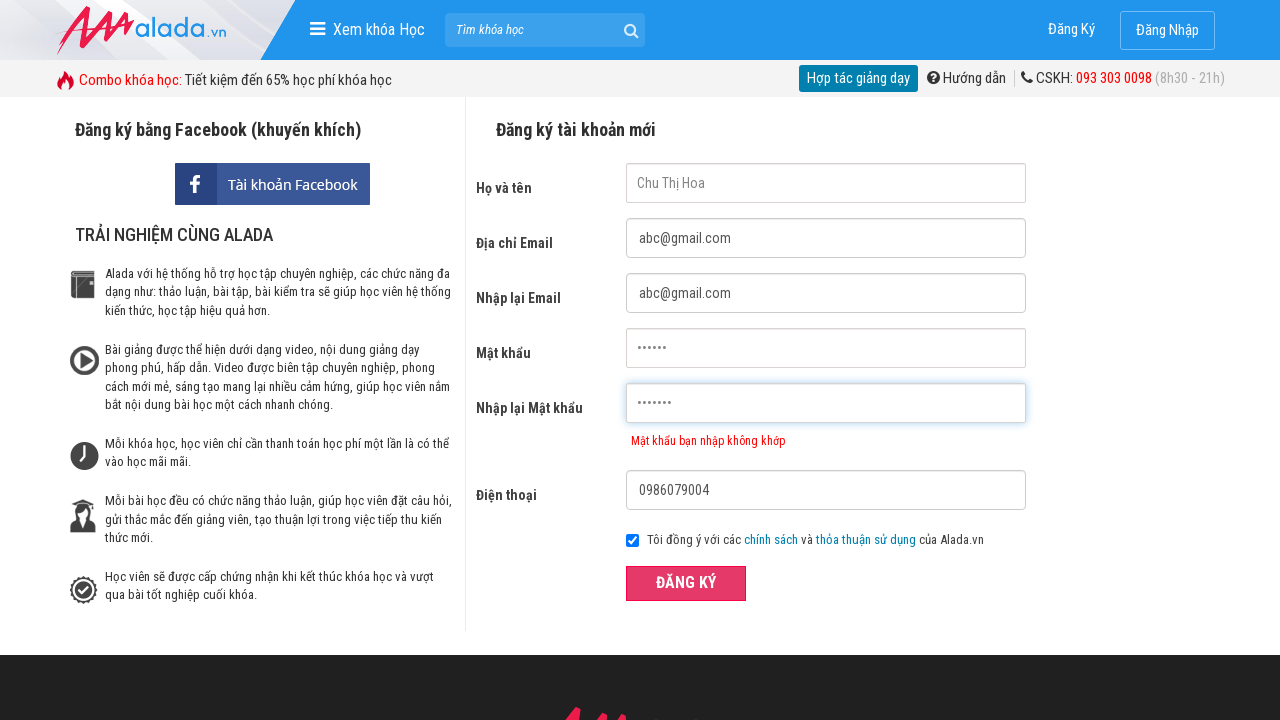